Opens the Rahul Shetty Academy Selenium Practice page to verify the page loads successfully

Starting URL: https://rahulshettyacademy.com/seleniumPractise/#/

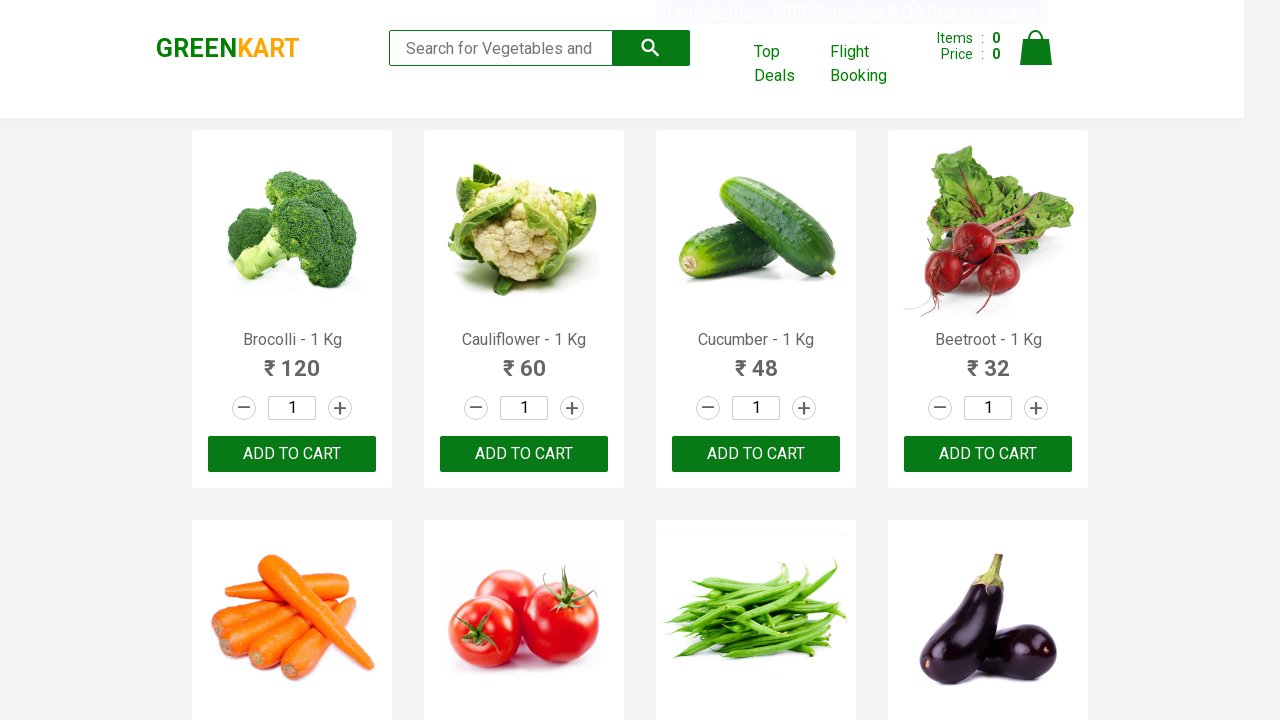

Waited for DOM content to load on Rahul Shetty Academy Selenium Practice page
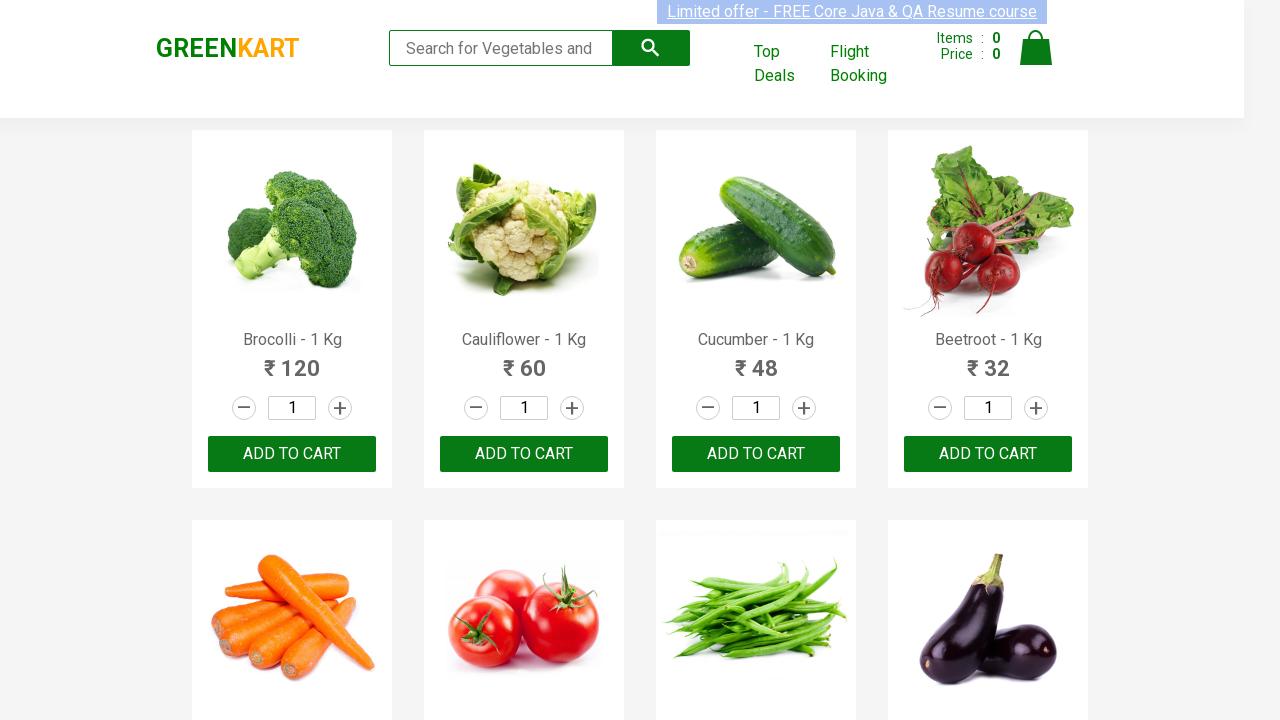

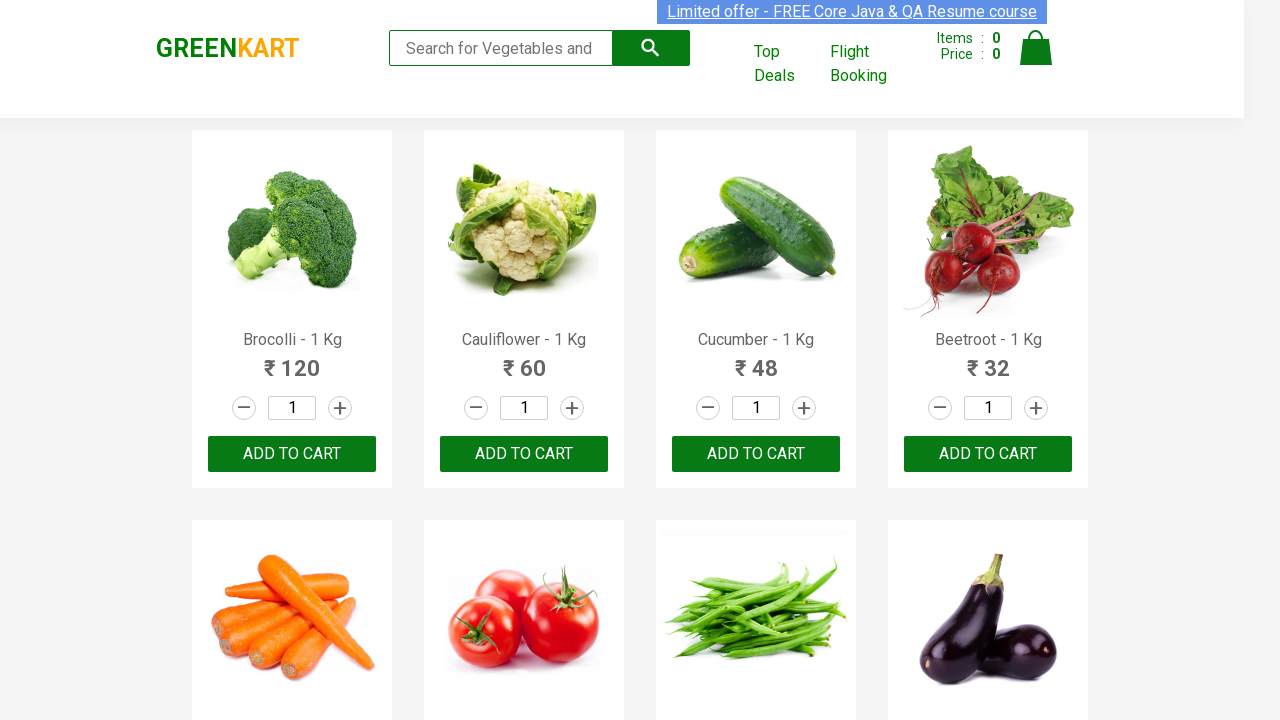